Tests interaction with a sweet alert dialog by clicking a button to show the alert and then dismissing it

Starting URL: https://leafground.com/alert.xhtml

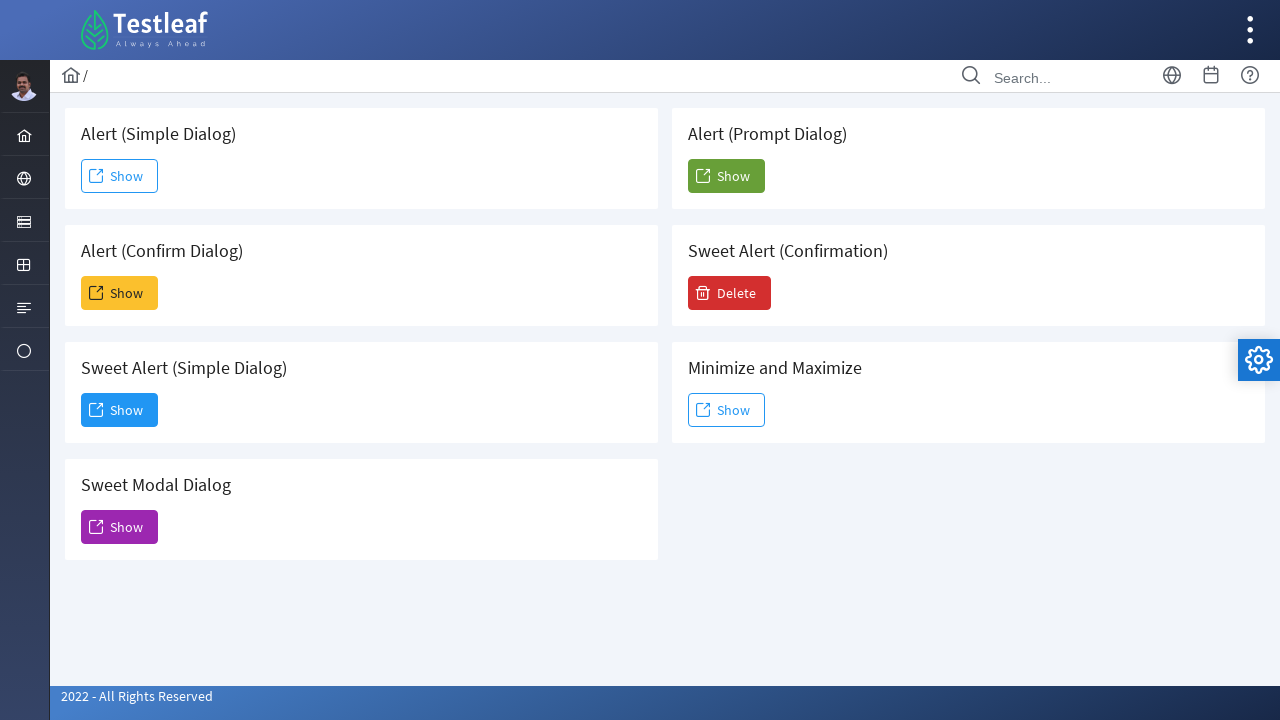

Clicked button to show Sweet Alert dialog at (96, 410) on xpath=//h5[text()='Sweet Alert (Simple Dialog)']/following::span
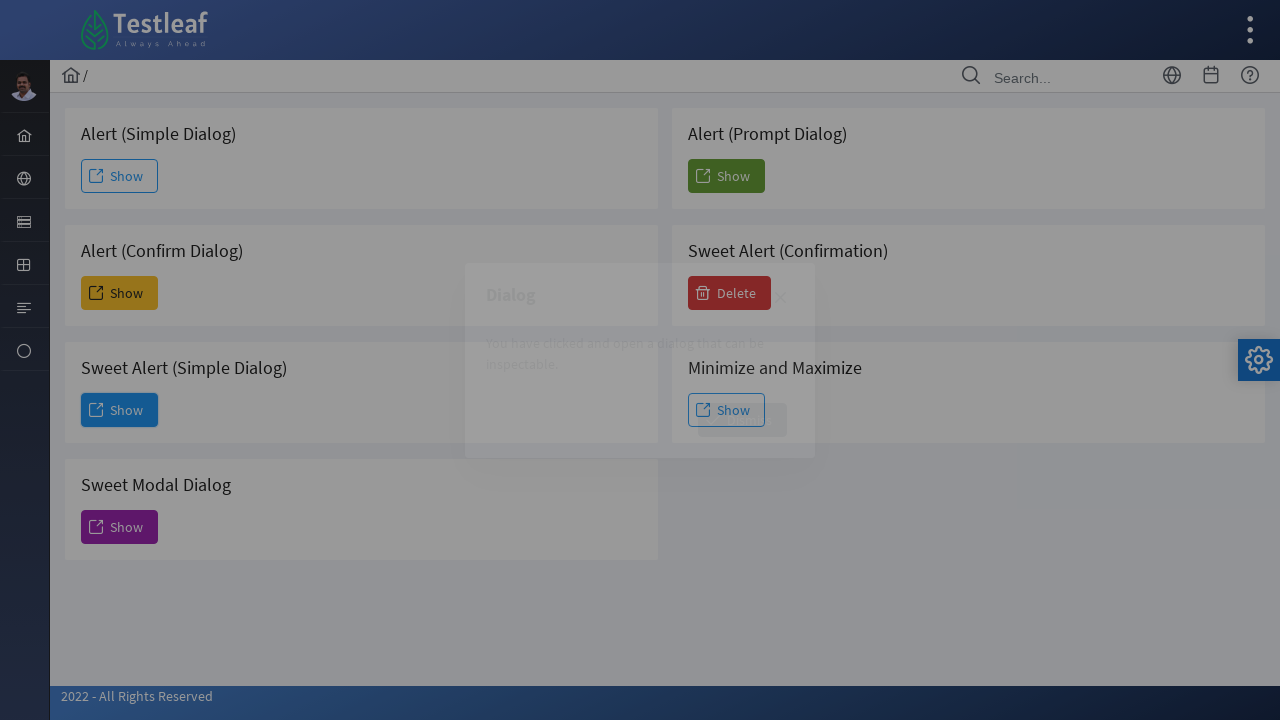

Sweet Alert dialog appeared with Dismiss button
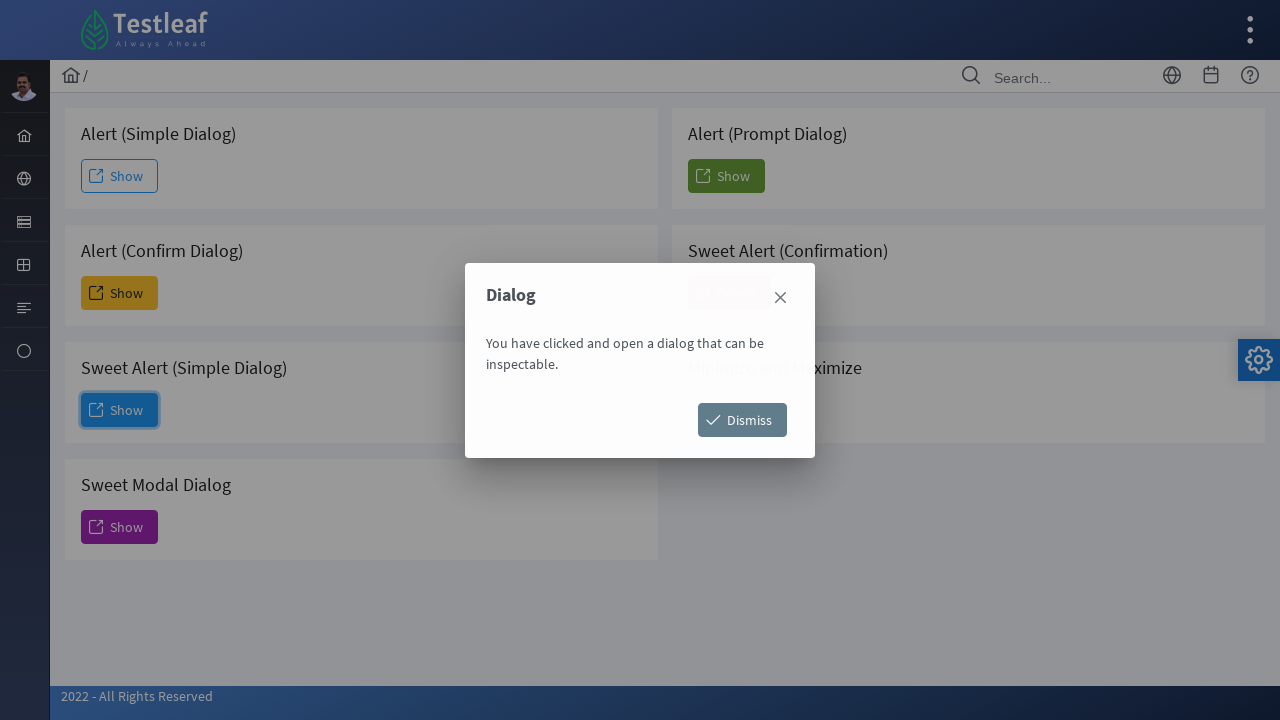

Clicked Dismiss button to close Sweet Alert dialog at (742, 420) on xpath=//span[text()='Dismiss']
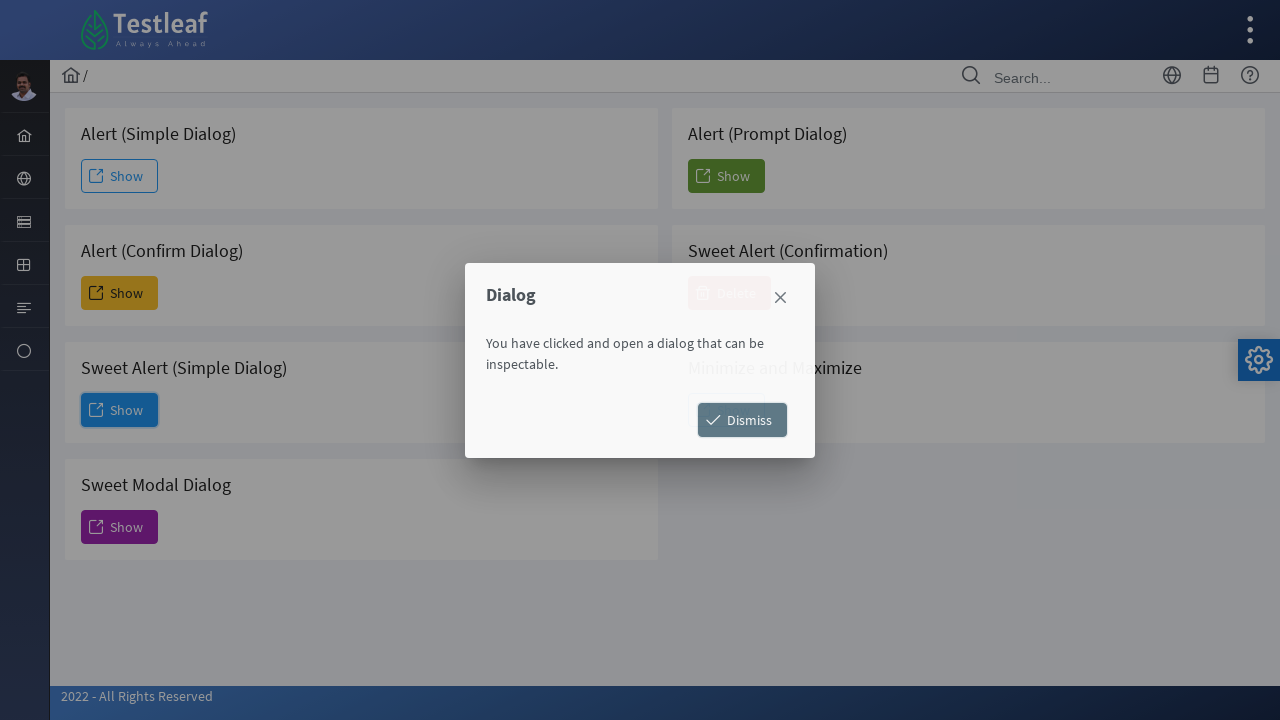

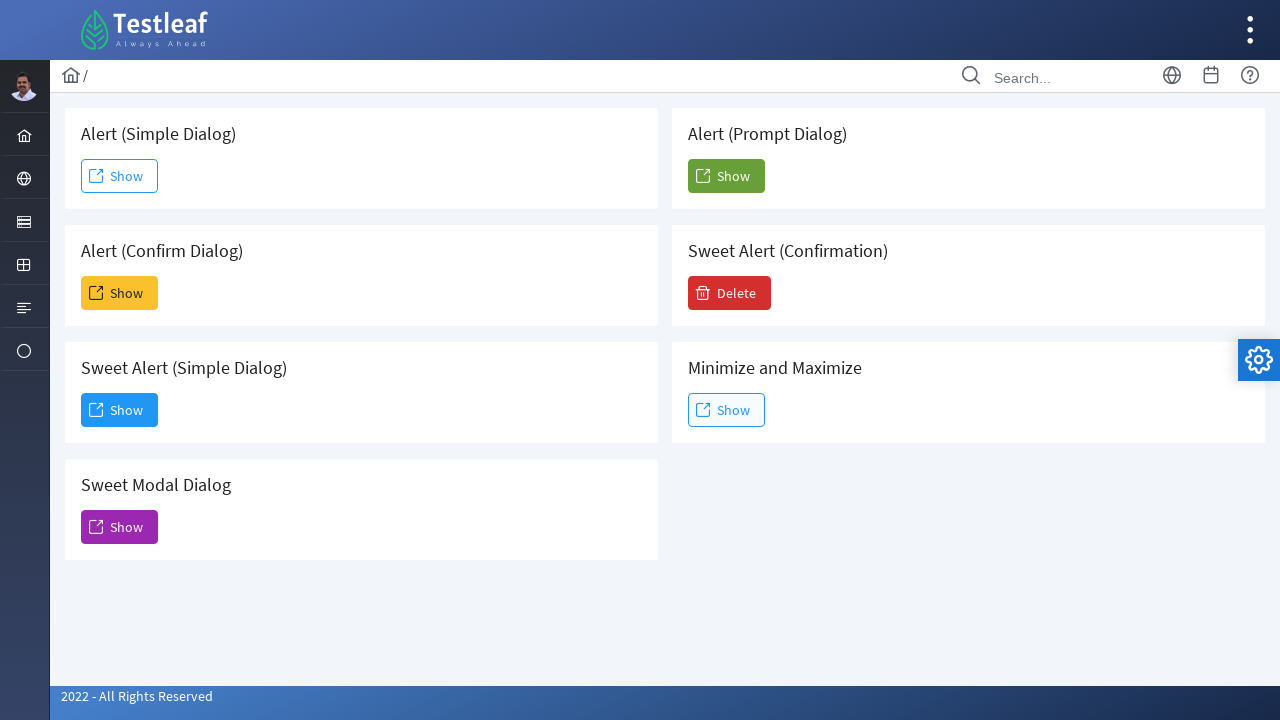